Tests clicking the Moved link which makes an API call returning 301 status

Starting URL: https://demoqa.com/elements

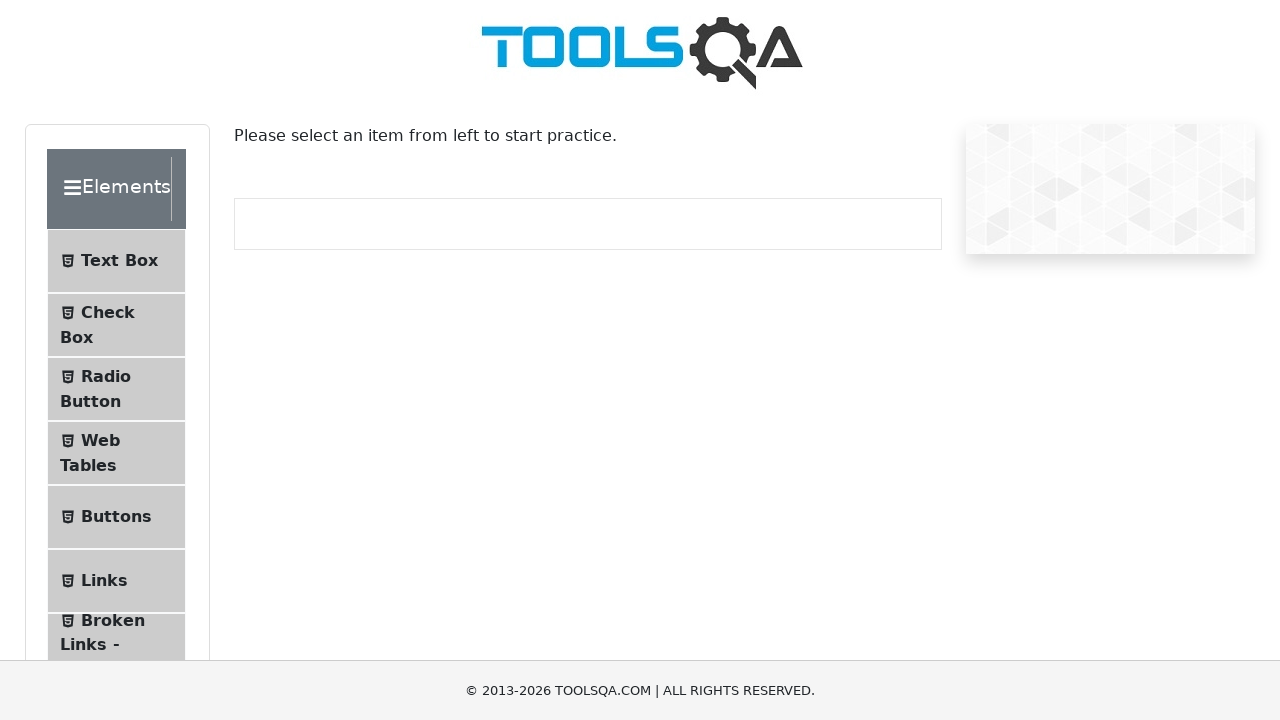

Clicked on Links menu item at (104, 581) on li >> internal:text="Links"s
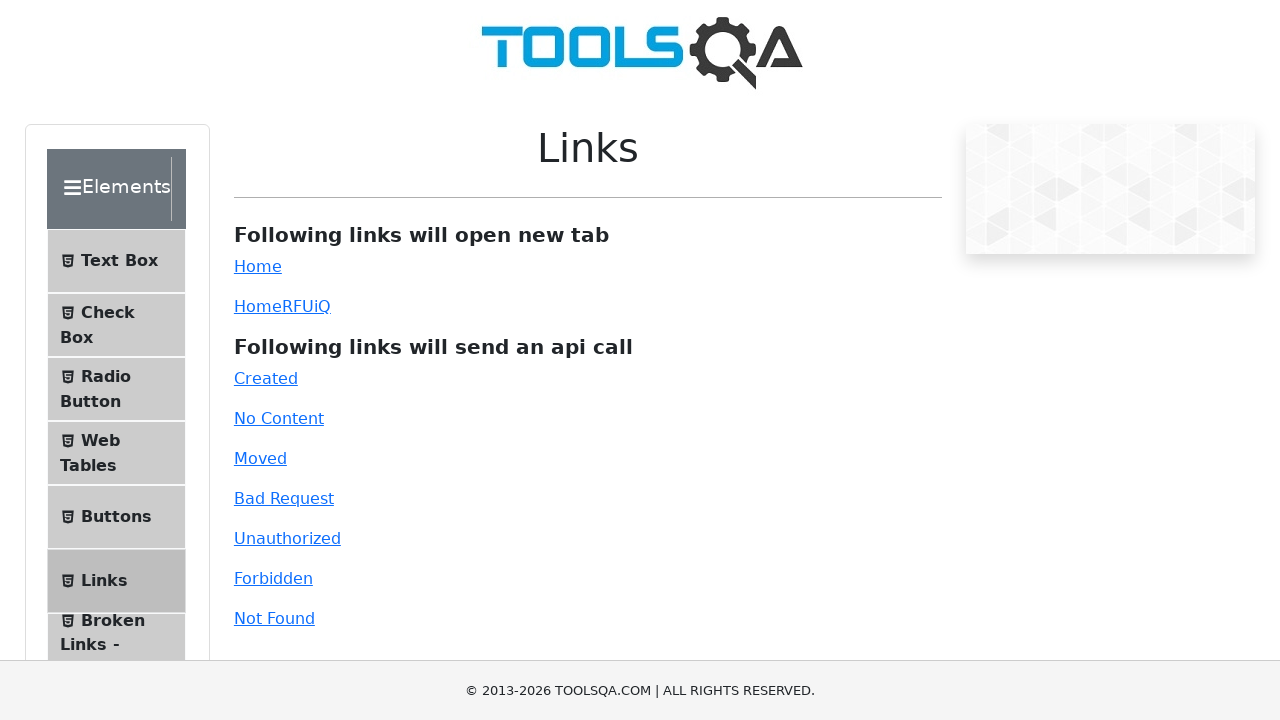

Clicked Moved link to trigger 301 redirect at (260, 458) on internal:text="Moved"i
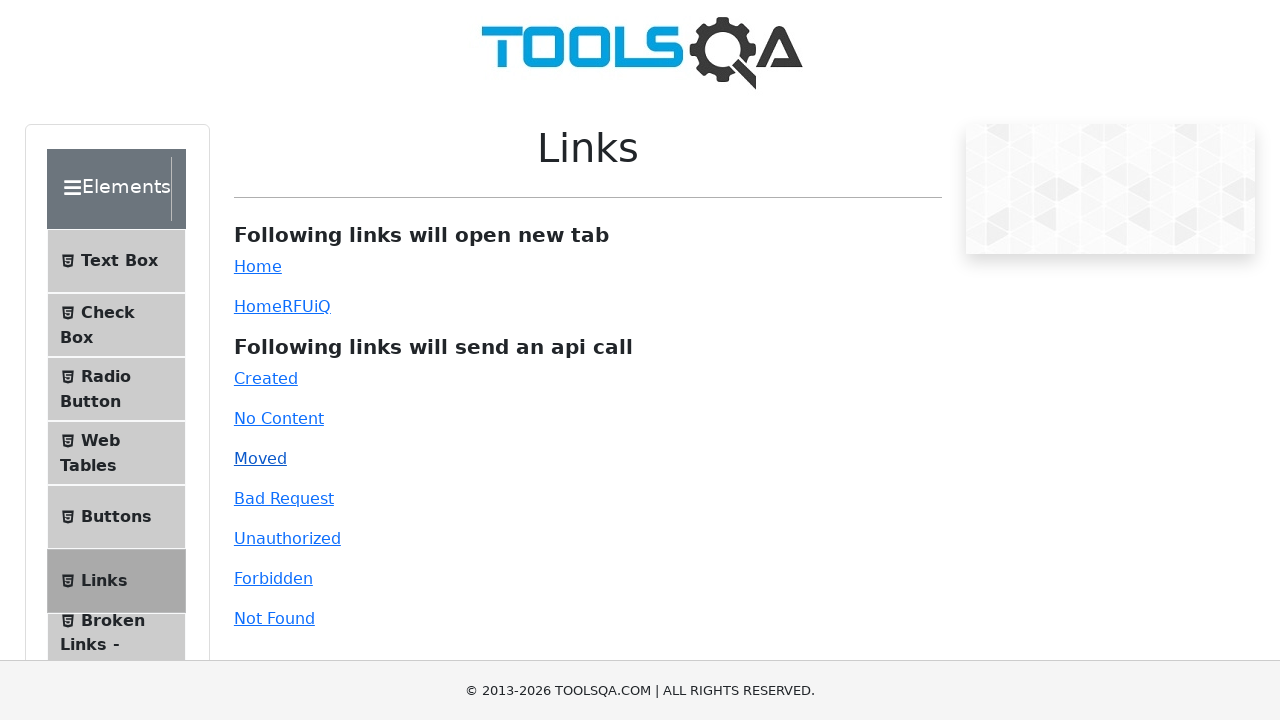

Response message appeared on page
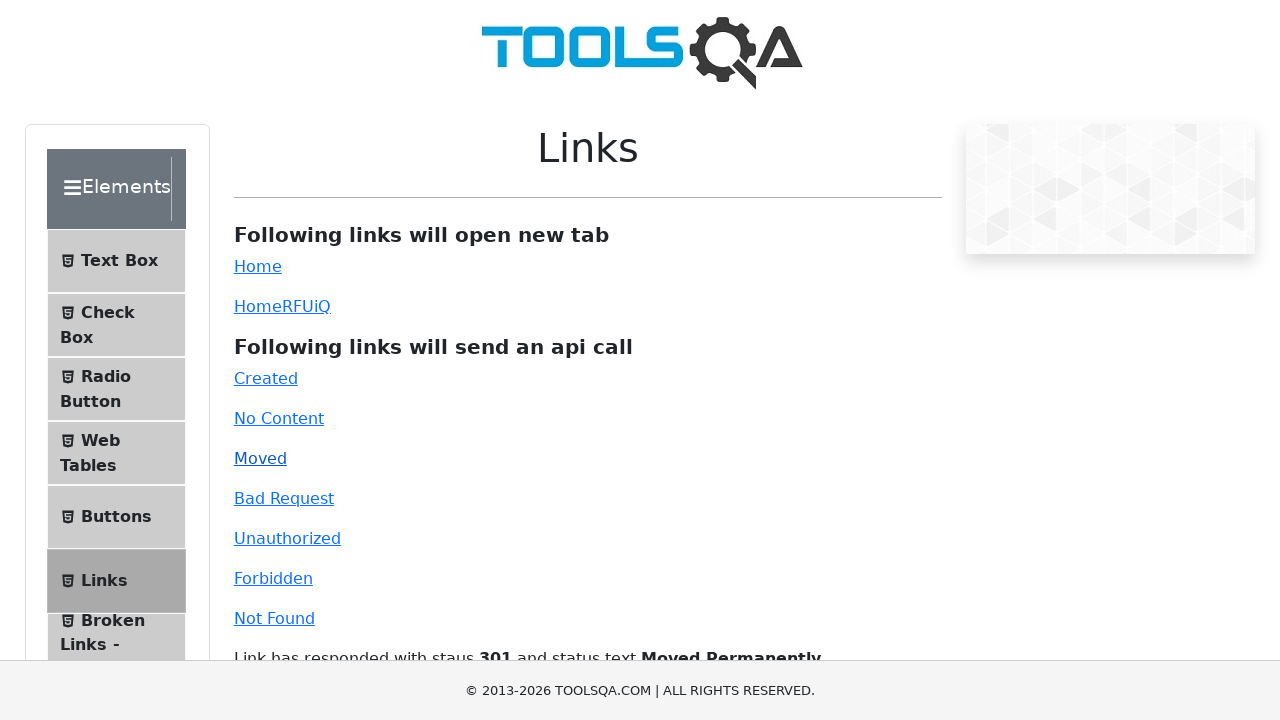

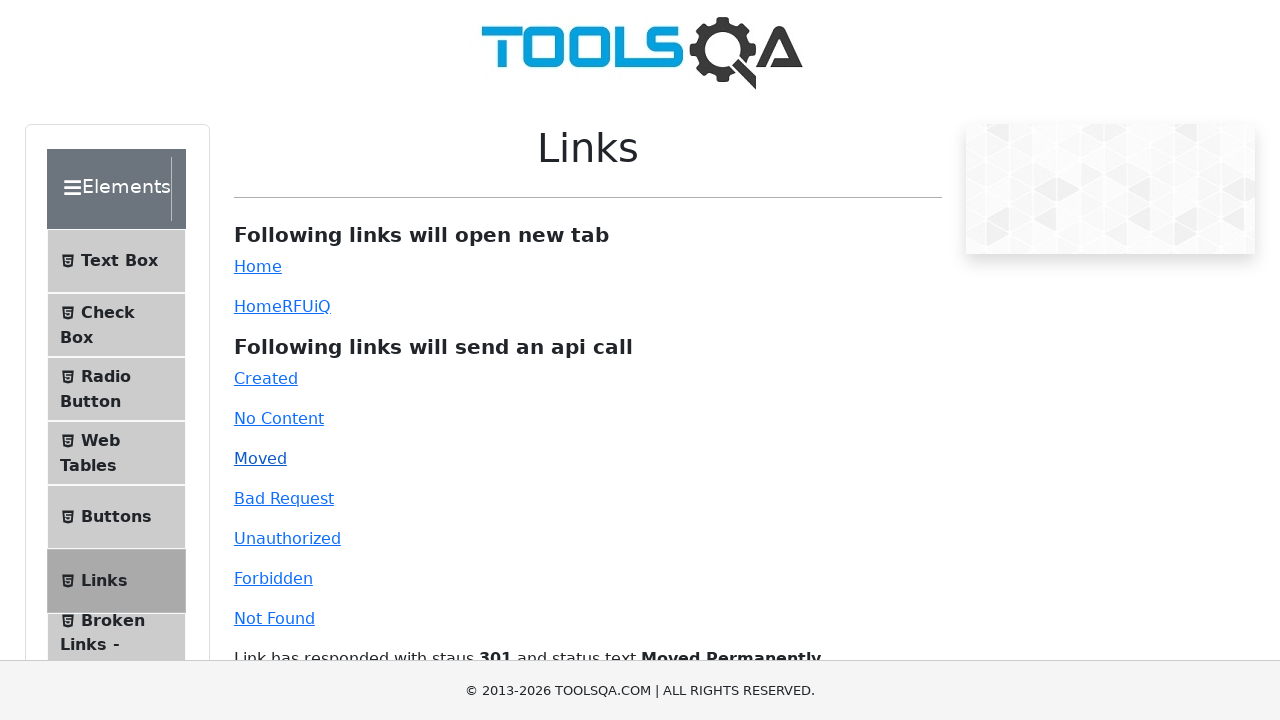